Tests the Key Presses page functionality by entering a character and then pressing backspace, verifying that the backspace key press is correctly detected and displayed

Starting URL: https://the-internet.herokuapp.com/key_presses

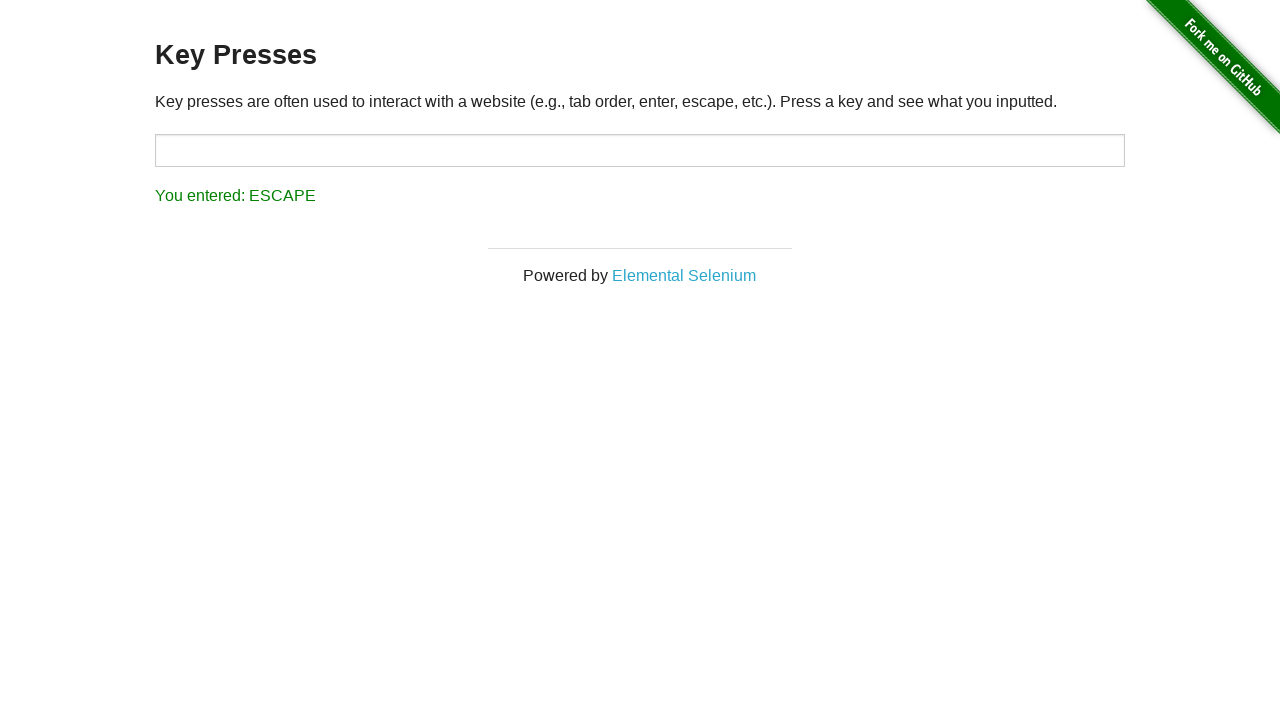

Entered character 'A' in the target input field on #target
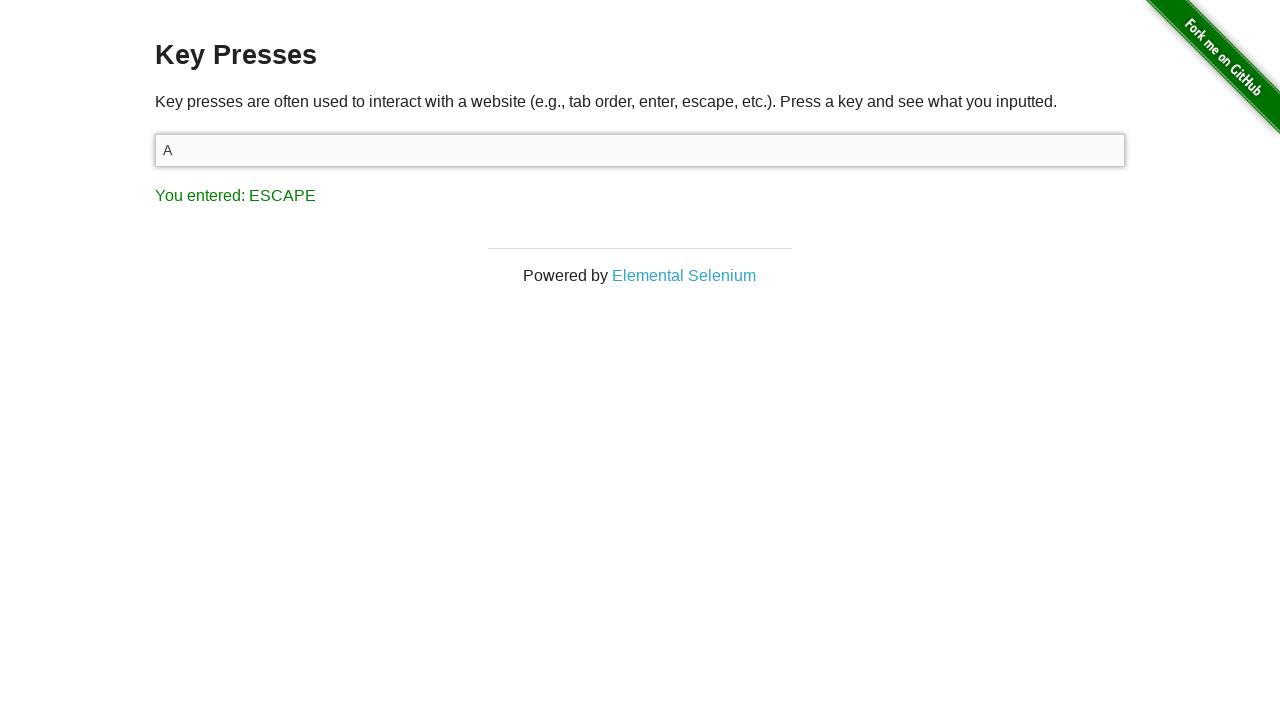

Pressed Backspace key on the target input field on #target
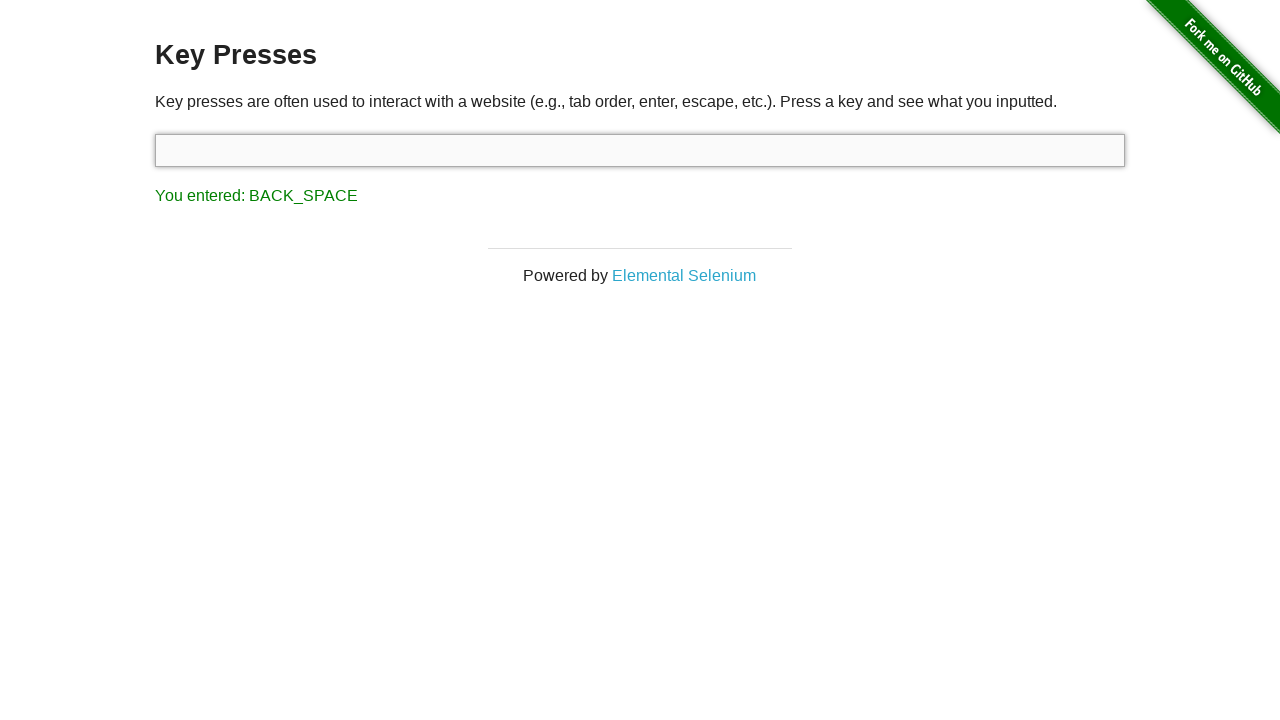

Retrieved result text content to verify key press detection
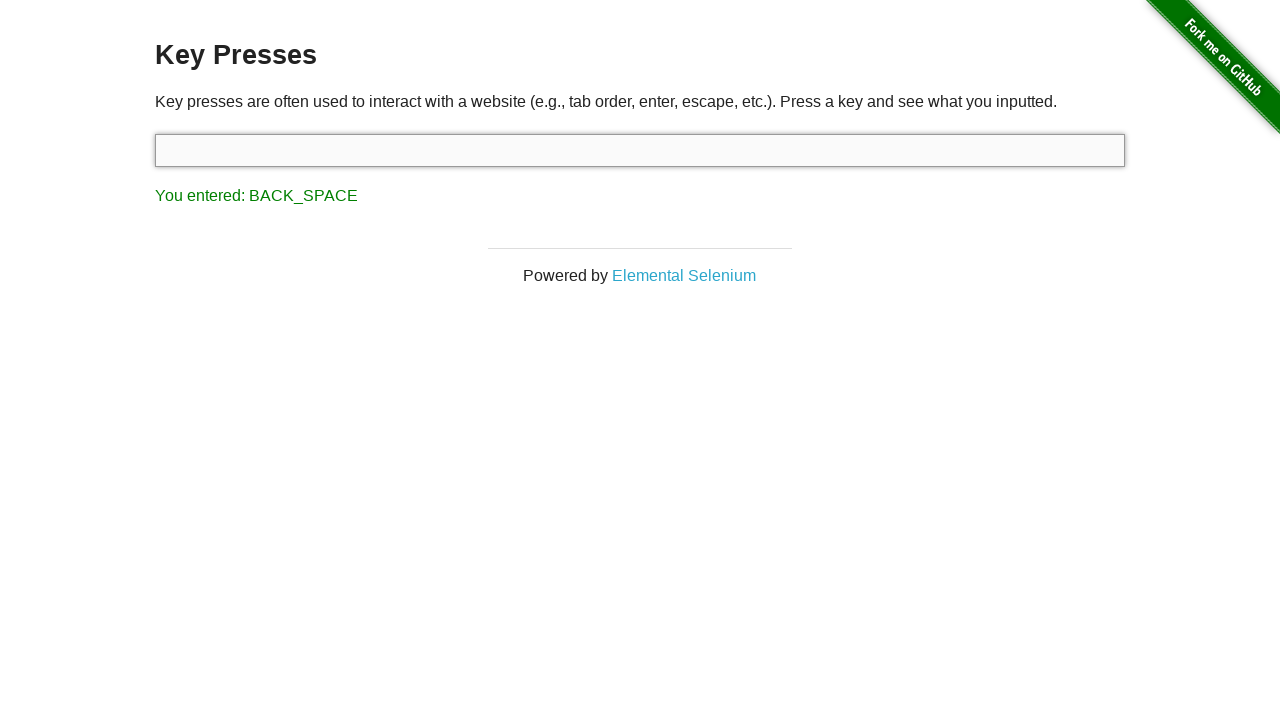

Verified that BACK_SPACE was correctly detected and displayed in result
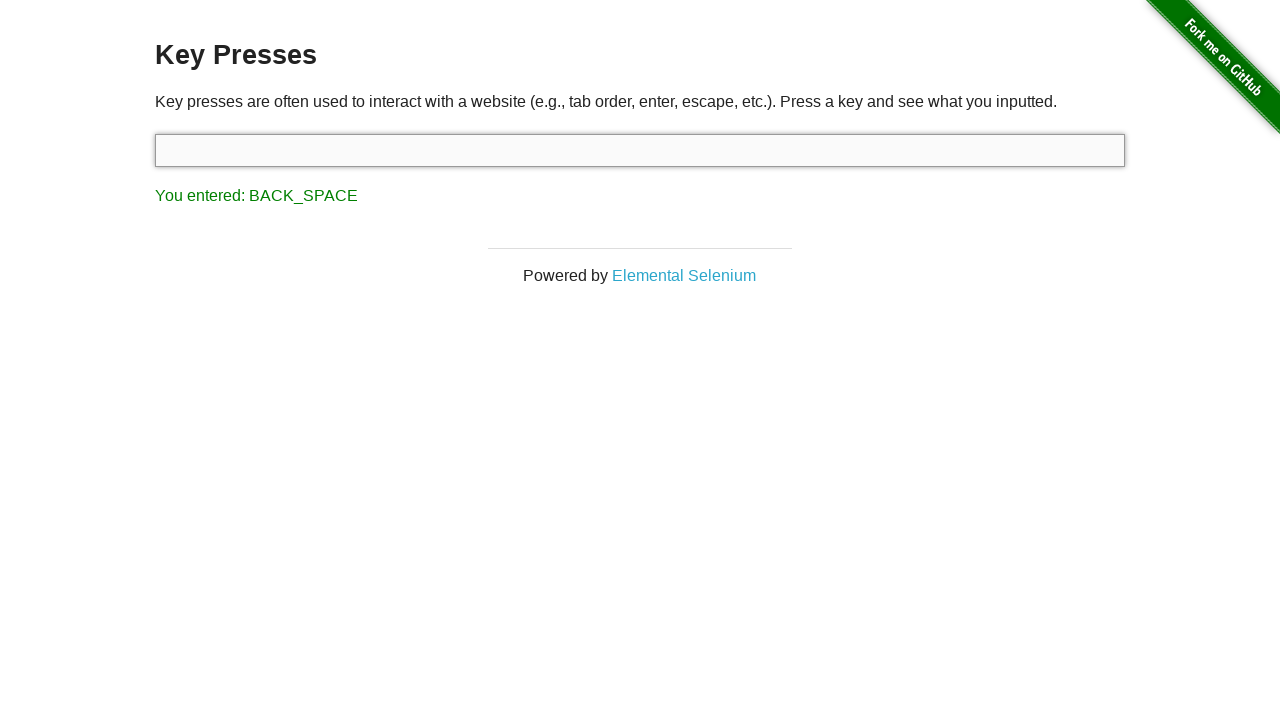

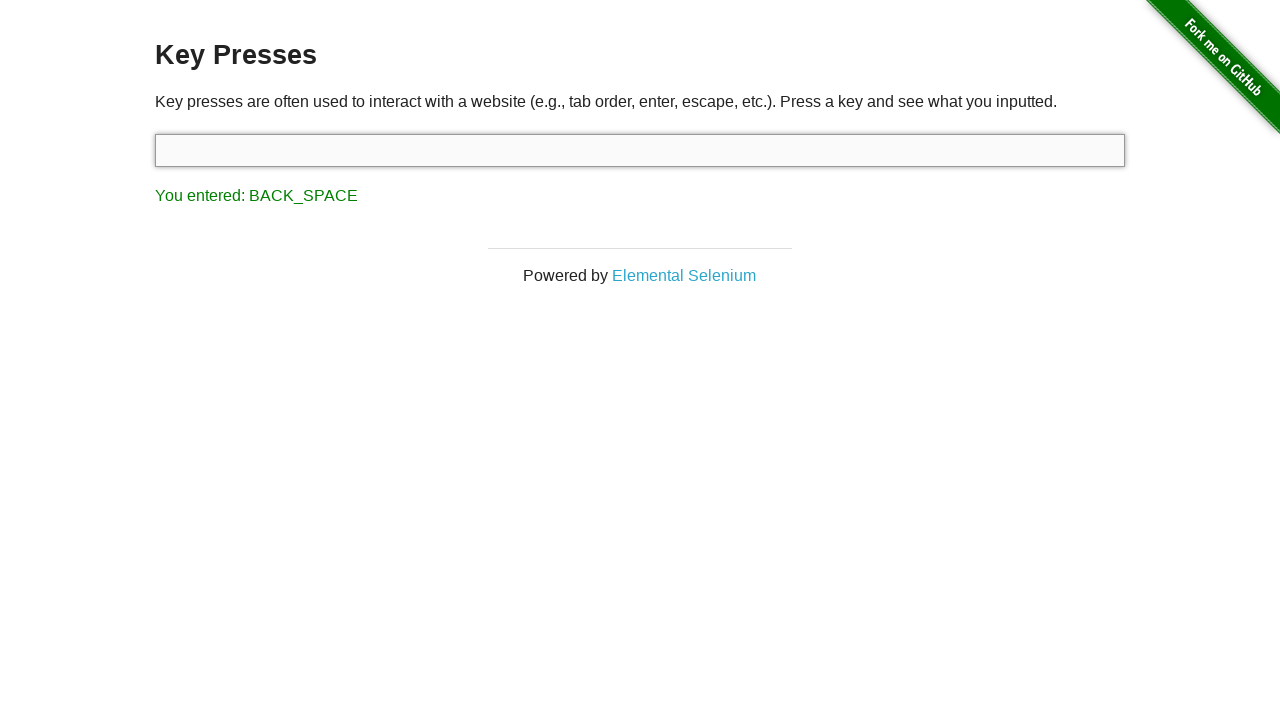